Tests filtering the todo list to show only active (incomplete) items by clicking the Active filter link.

Starting URL: https://todomvc.com/examples/react/dist/

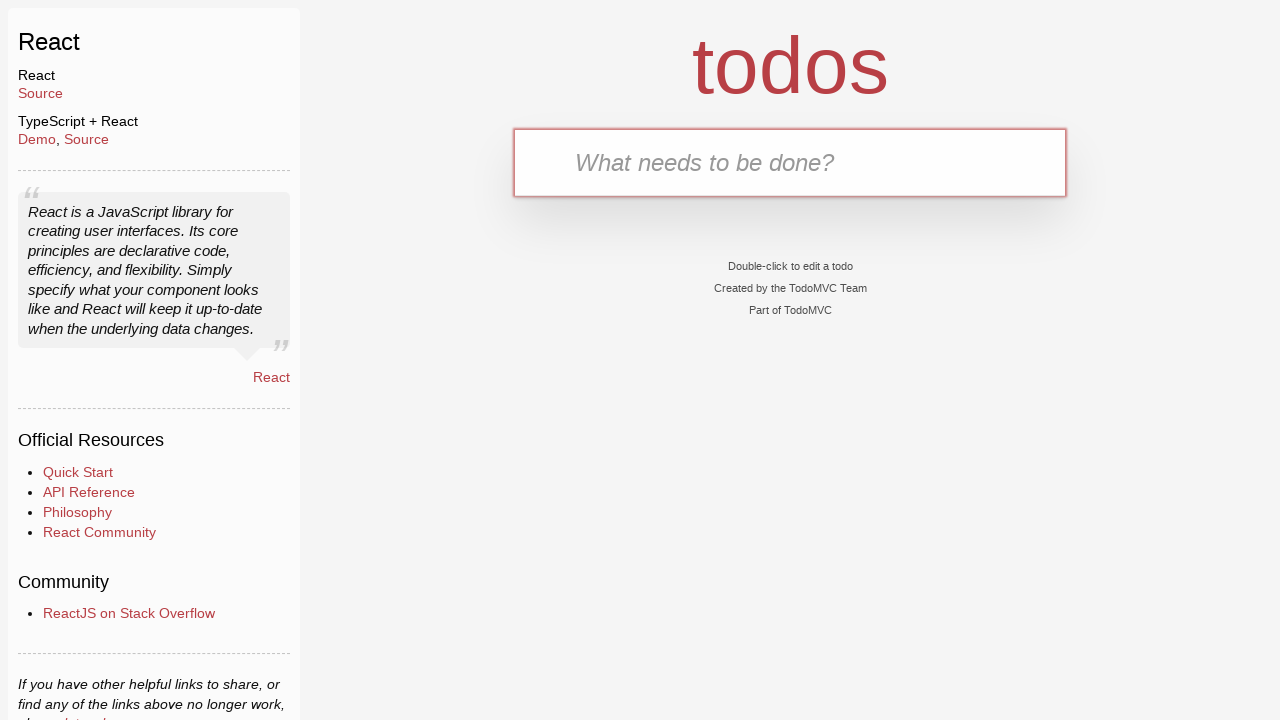

Filled new todo field with 'test1' on .new-todo
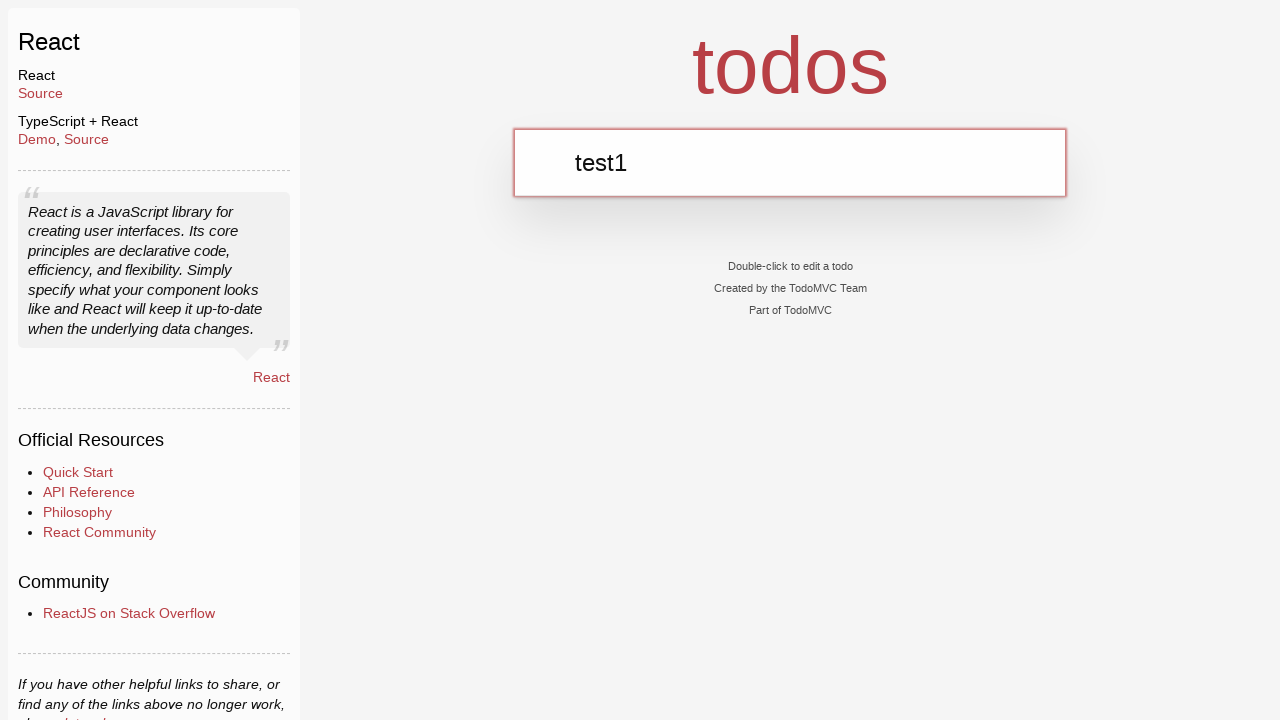

Pressed Enter to add first todo item on .new-todo
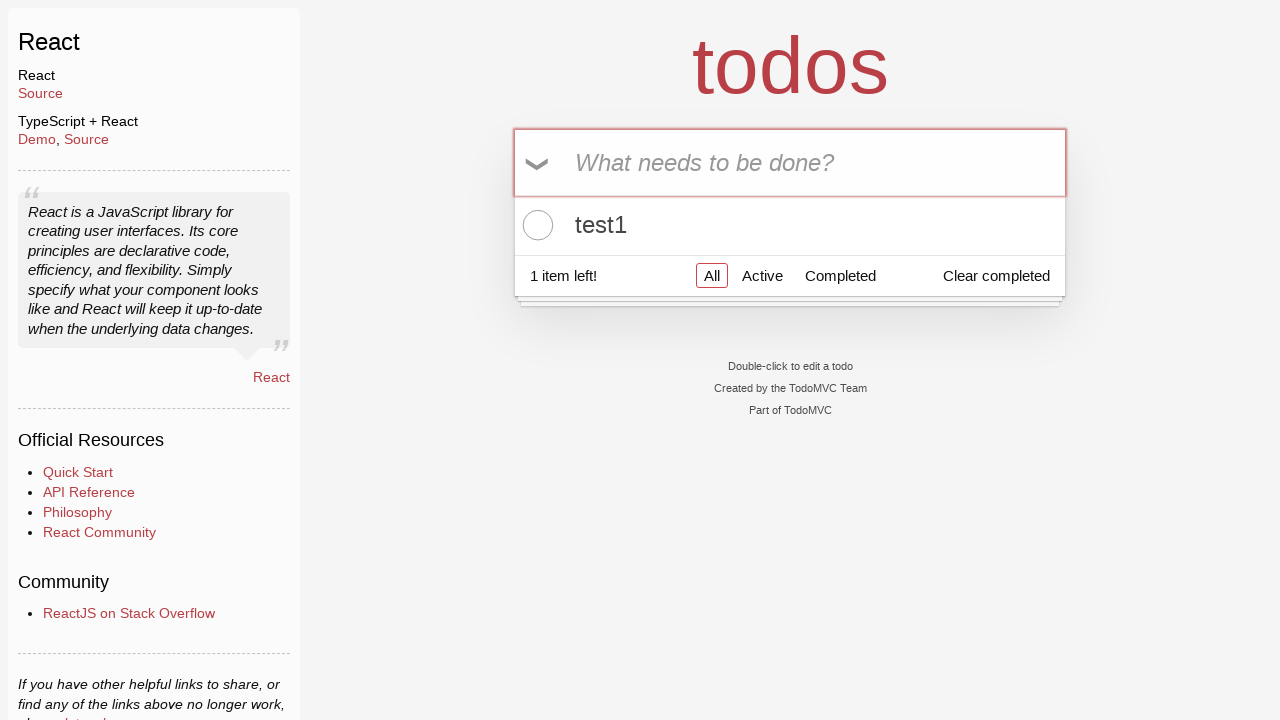

Filled new todo field with 'test2' on .new-todo
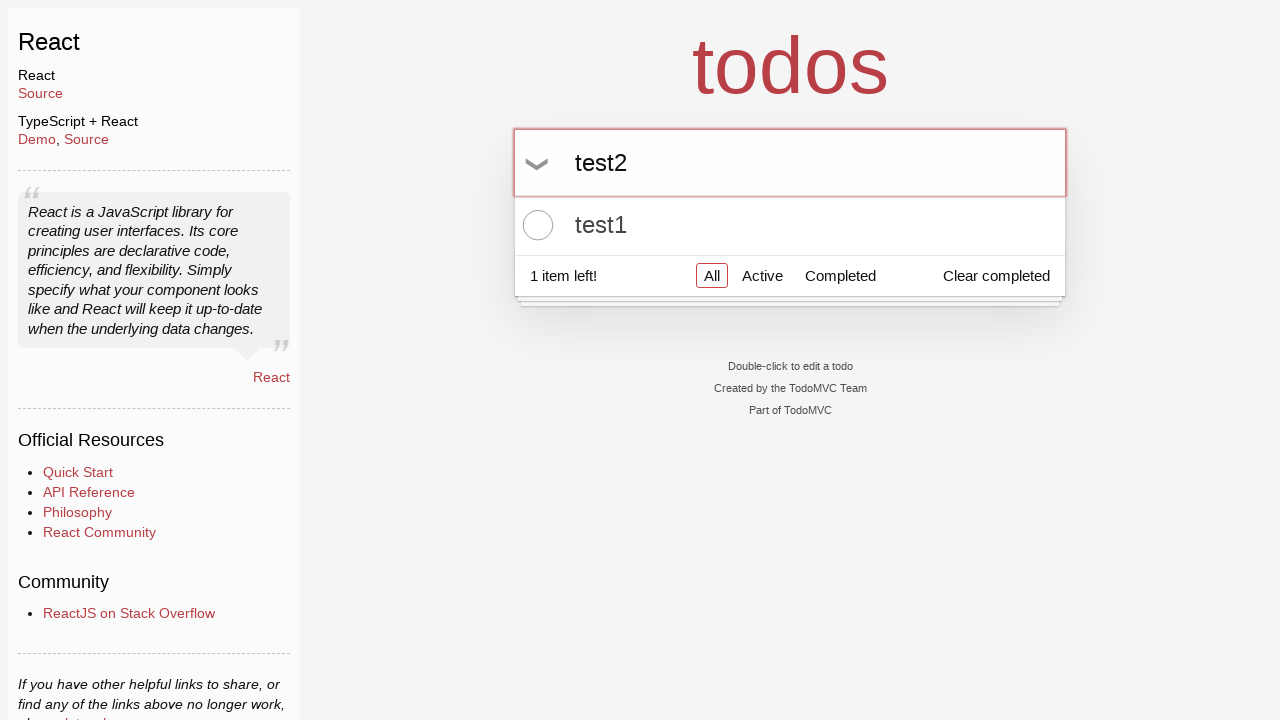

Pressed Enter to add second todo item on .new-todo
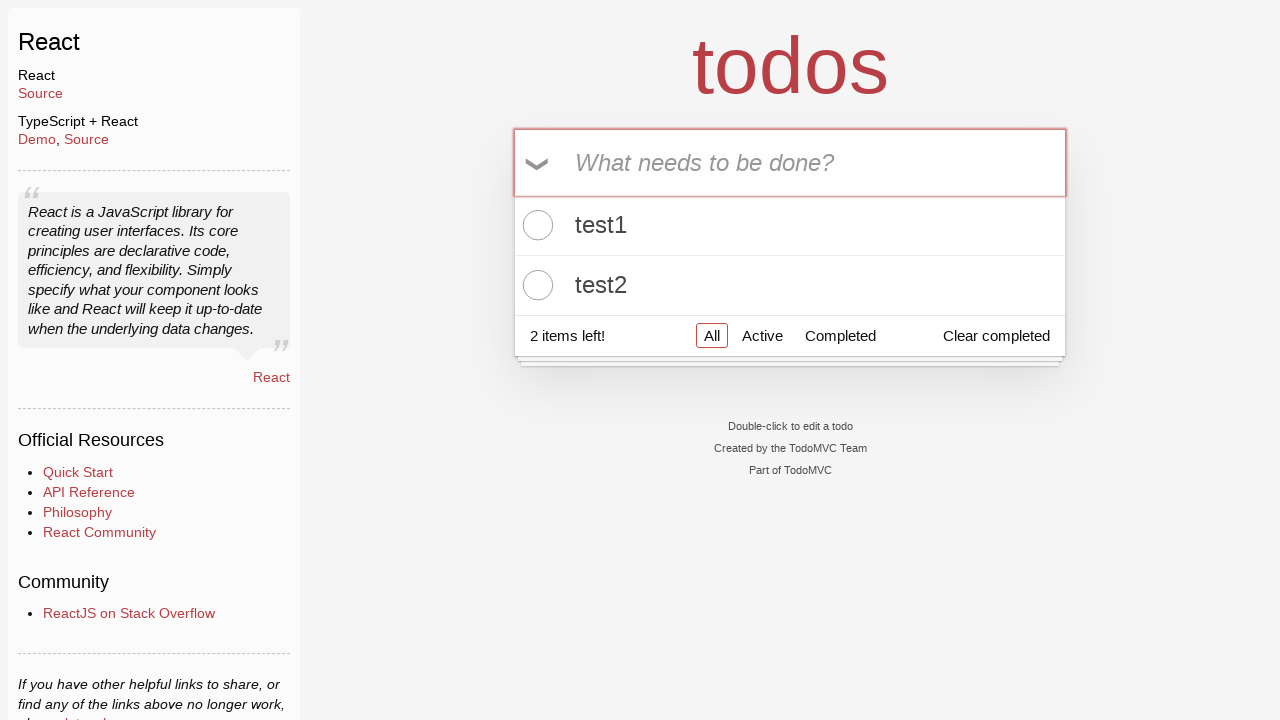

Clicked checkbox to mark todo item 1 as complete at (535, 225) on .todo-list li .toggle >> nth=0
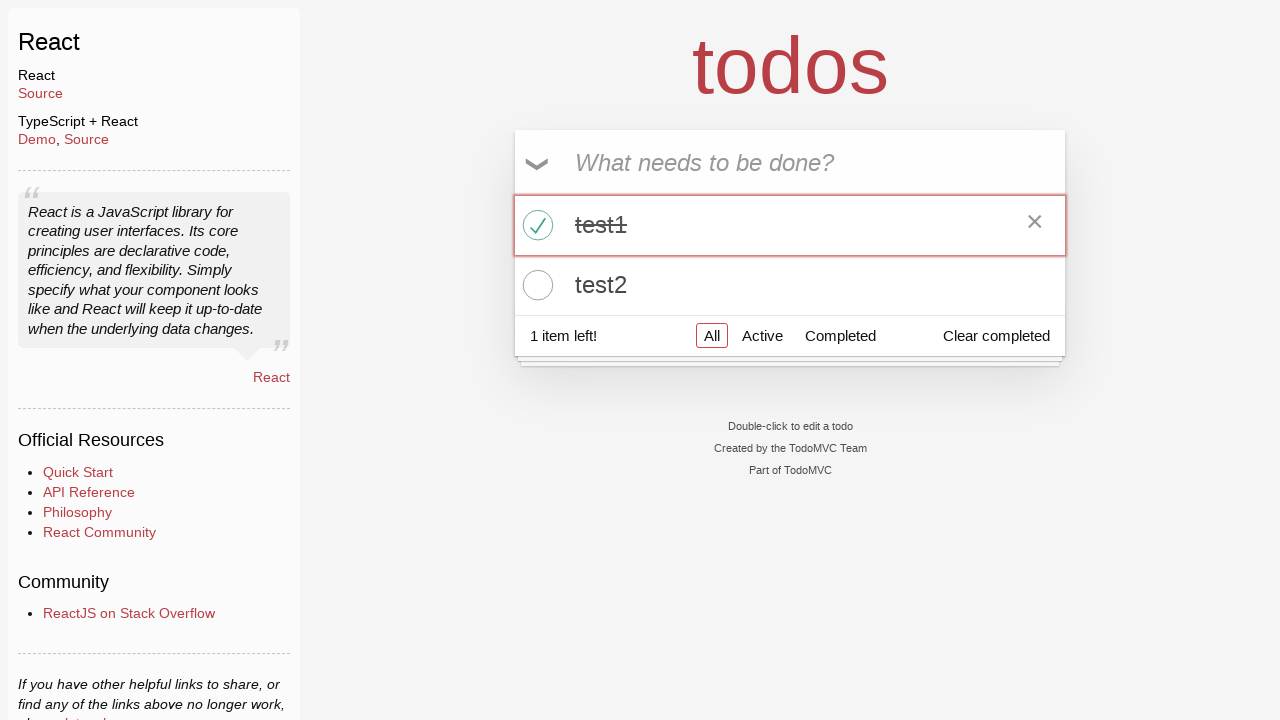

Clicked checkbox to mark todo item 2 as complete at (535, 285) on .todo-list li .toggle >> nth=1
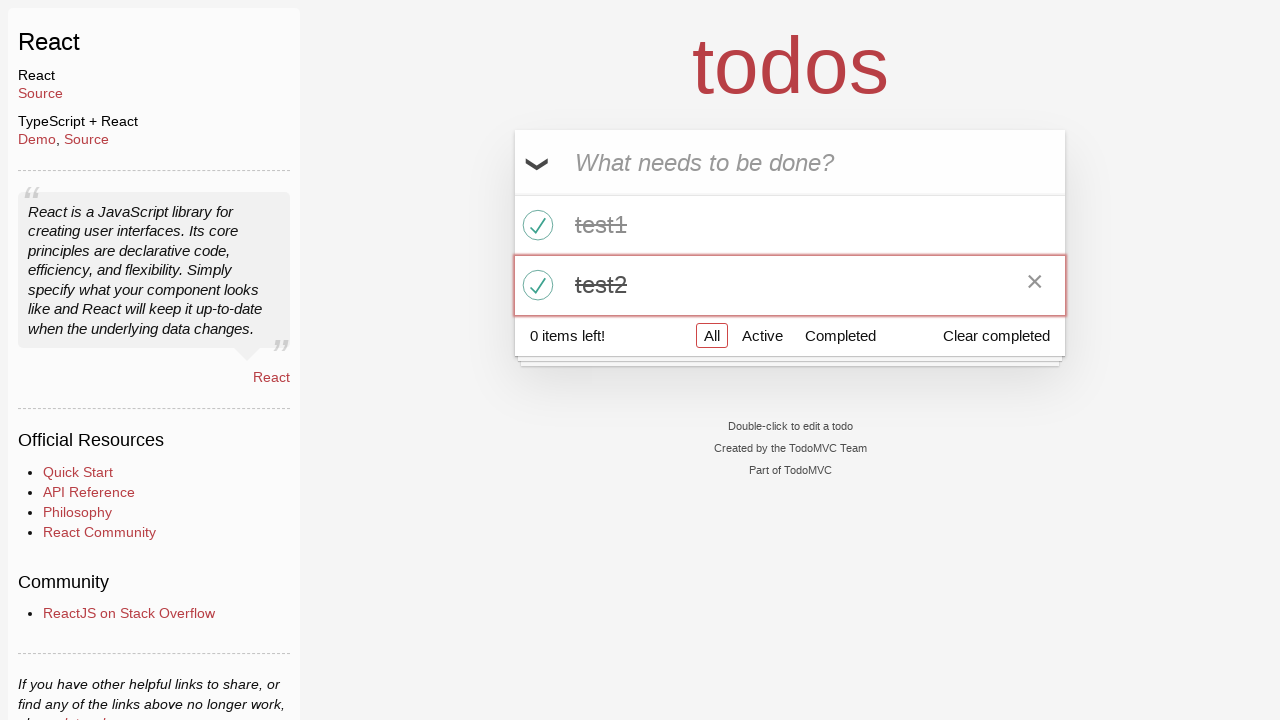

Filled new todo field with 'test3' on .new-todo
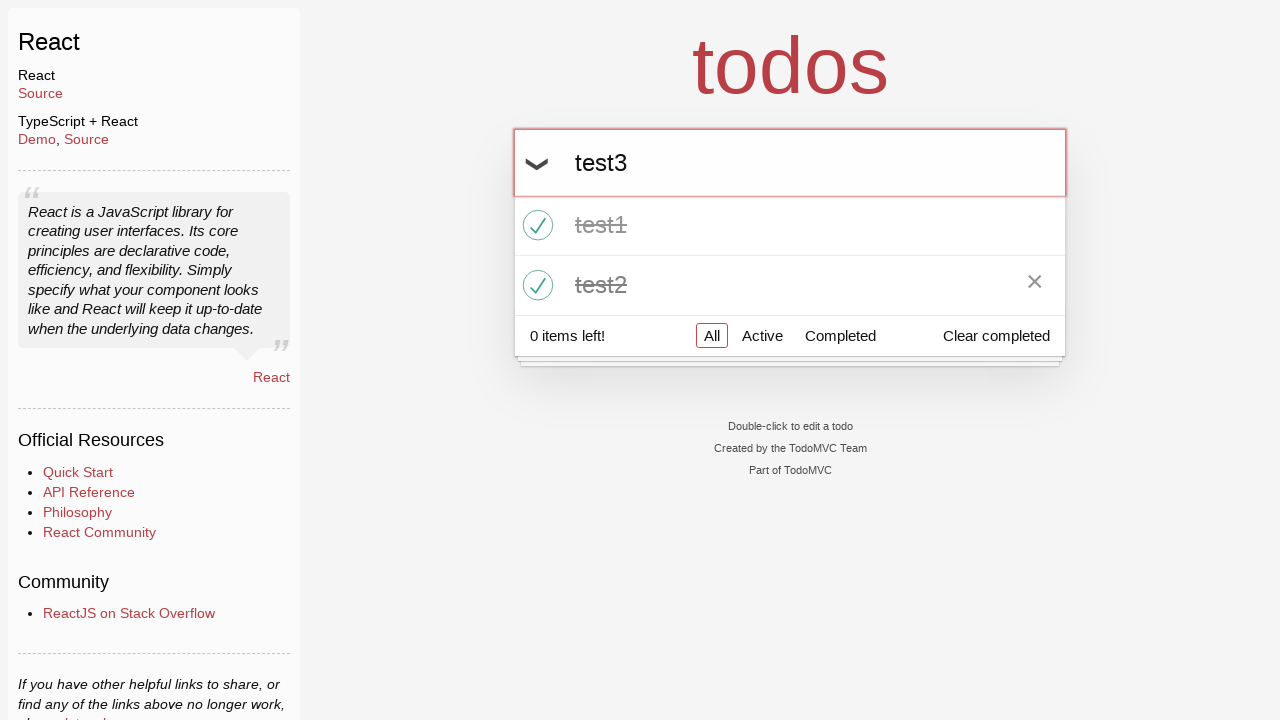

Pressed Enter to add third todo item on .new-todo
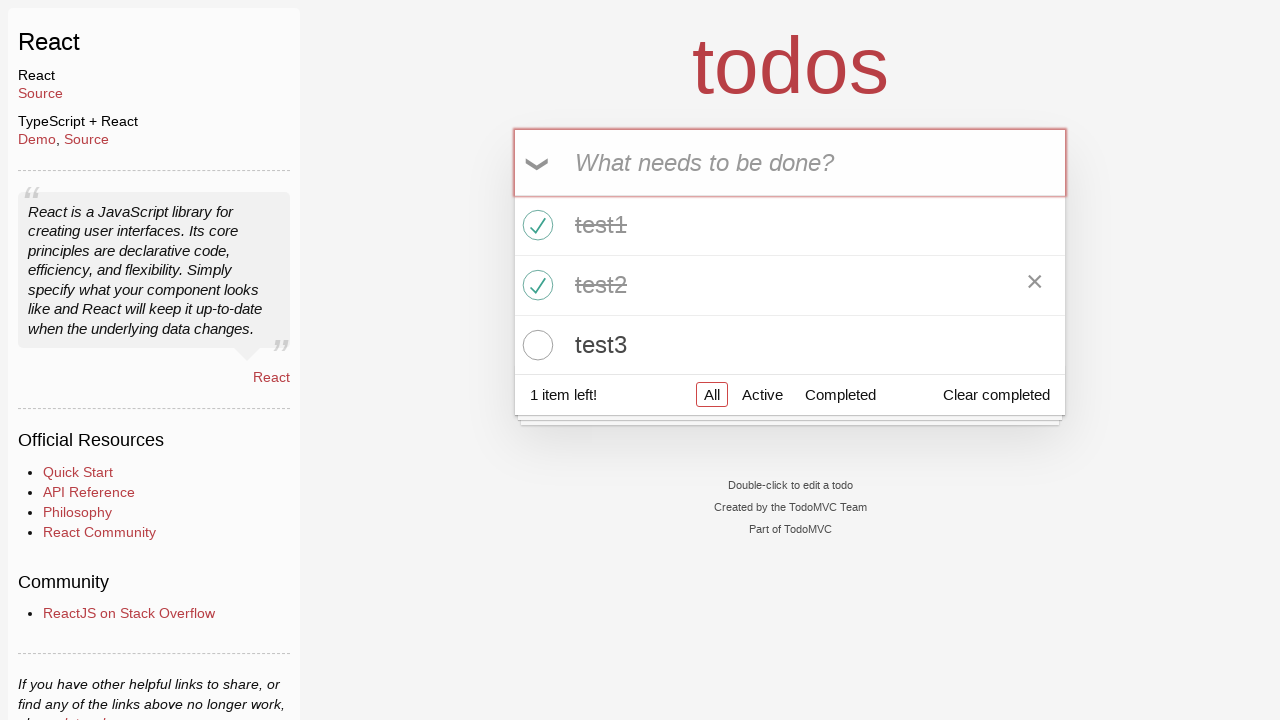

Filled new todo field with 'test4' on .new-todo
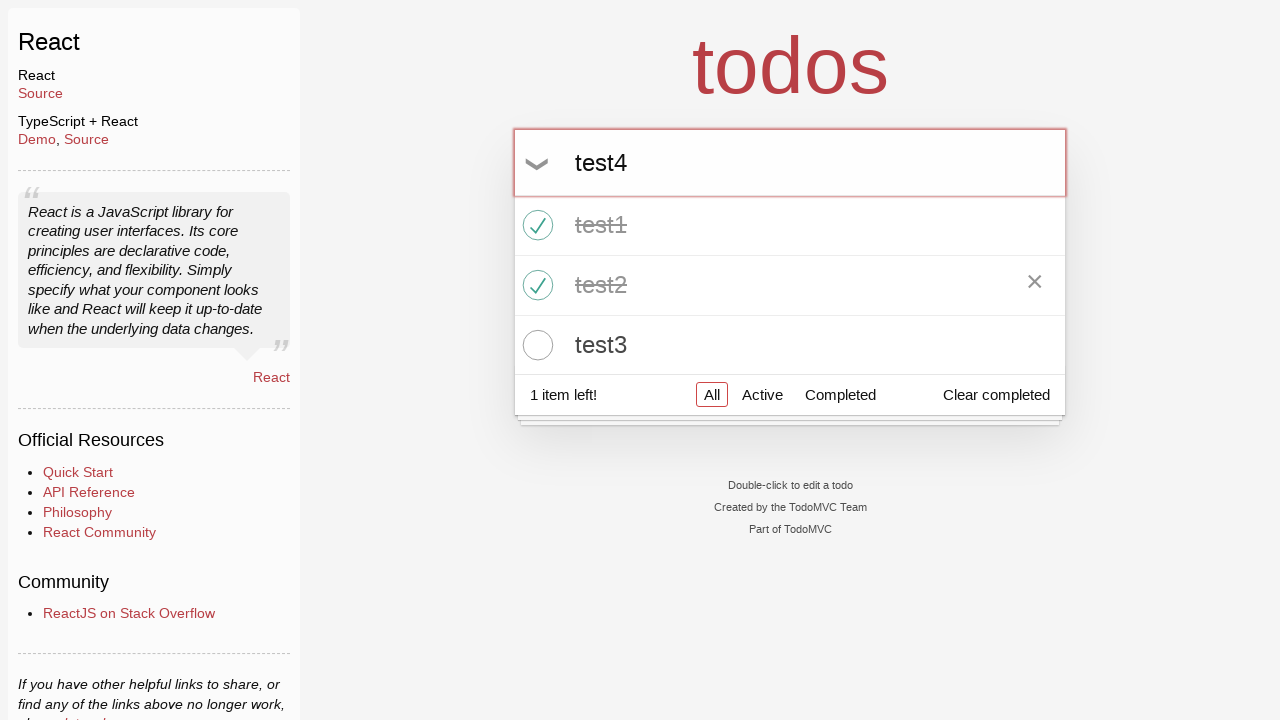

Pressed Enter to add fourth todo item on .new-todo
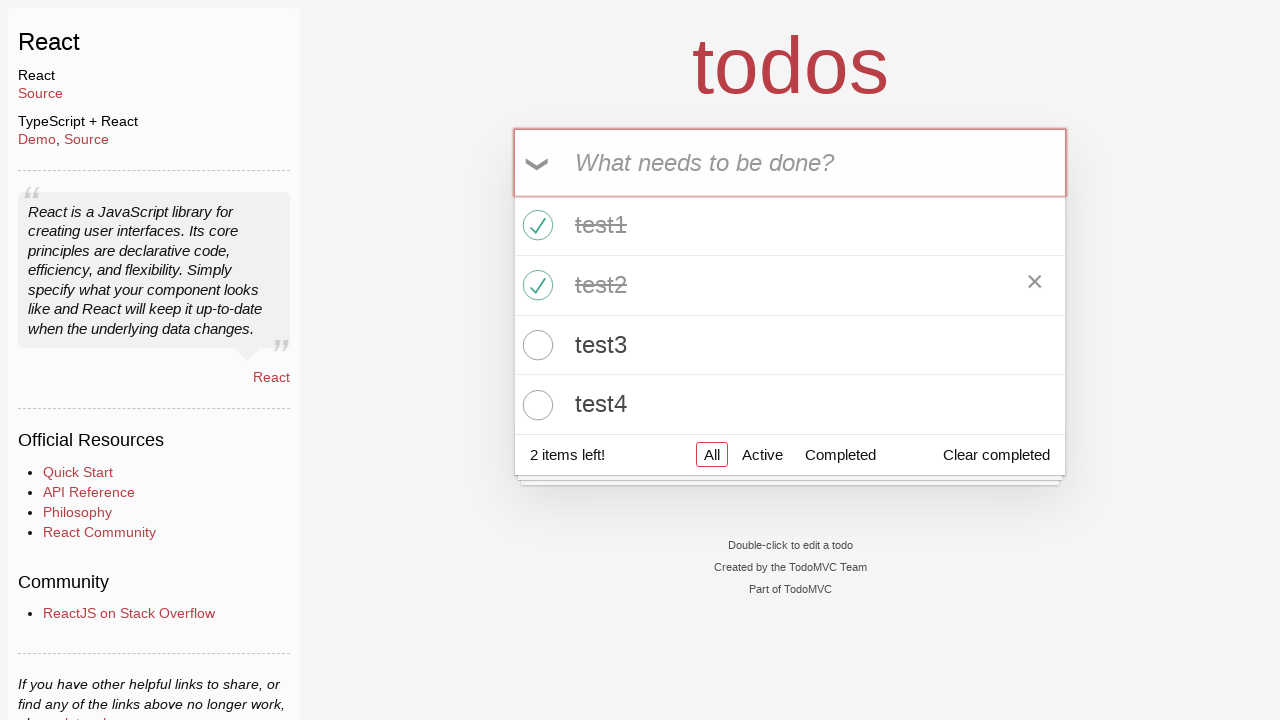

Clicked Active filter link to show only incomplete items at (762, 455) on text=Active
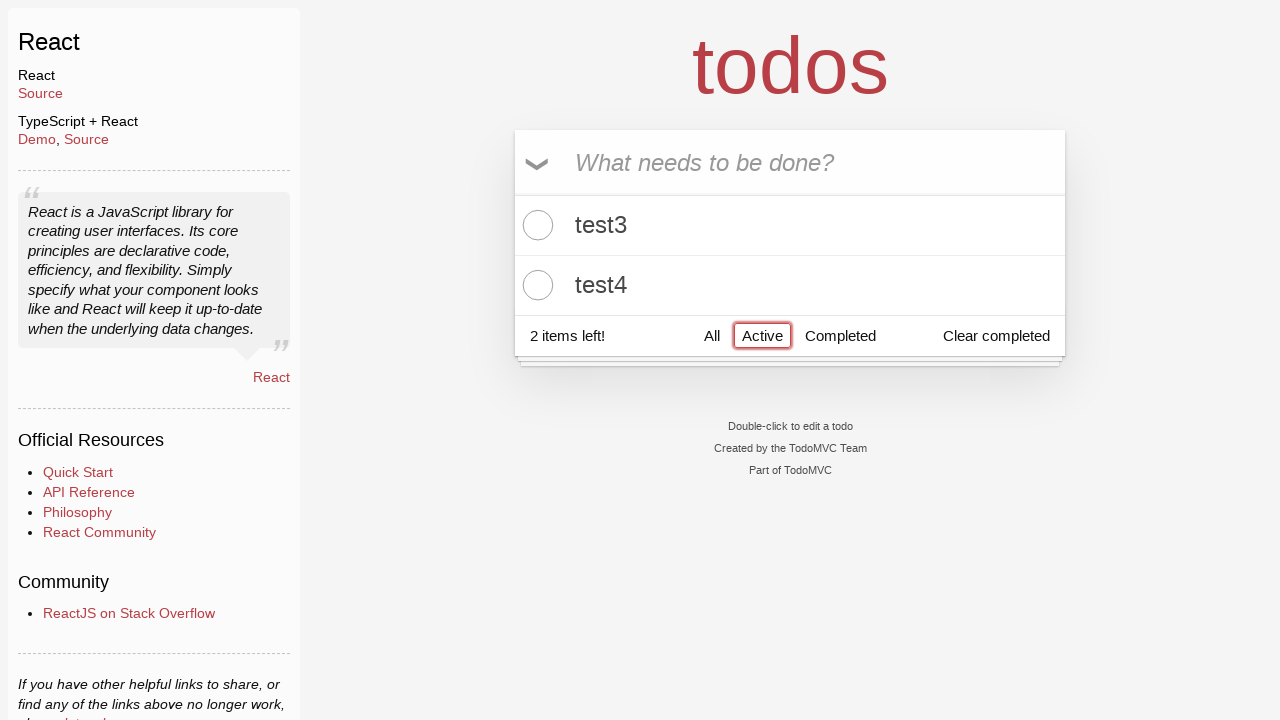

Verified that active todo items are displayed
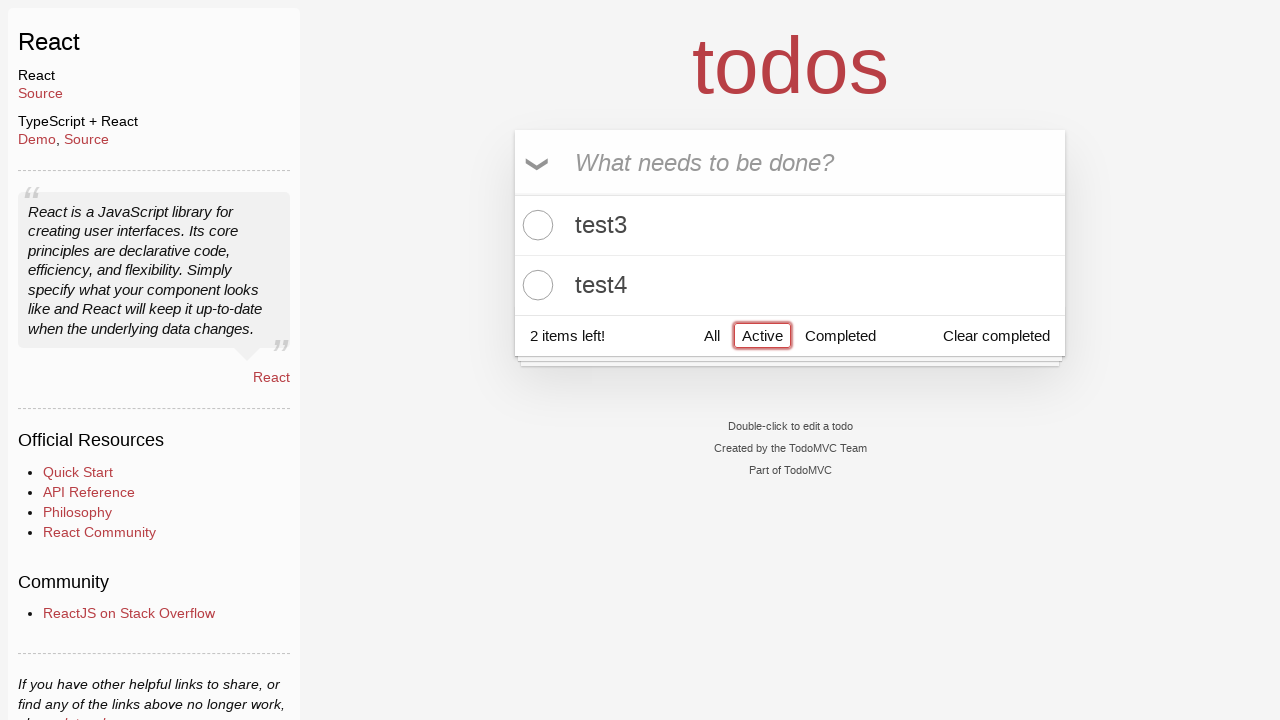

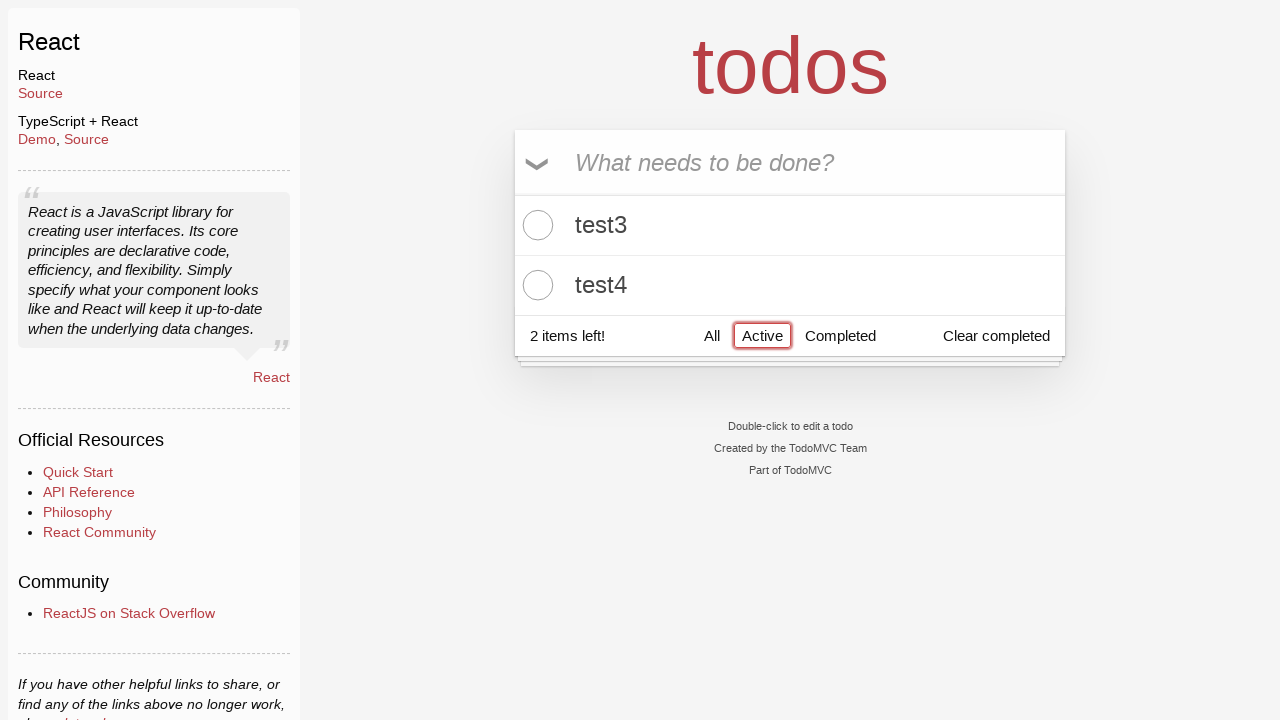